Tests JavaScript confirm dialog handling - clicks button to trigger confirm dialog, dismisses it, and verifies the result text shows cancellation

Starting URL: https://automationfc.github.io/basic-form/index.html

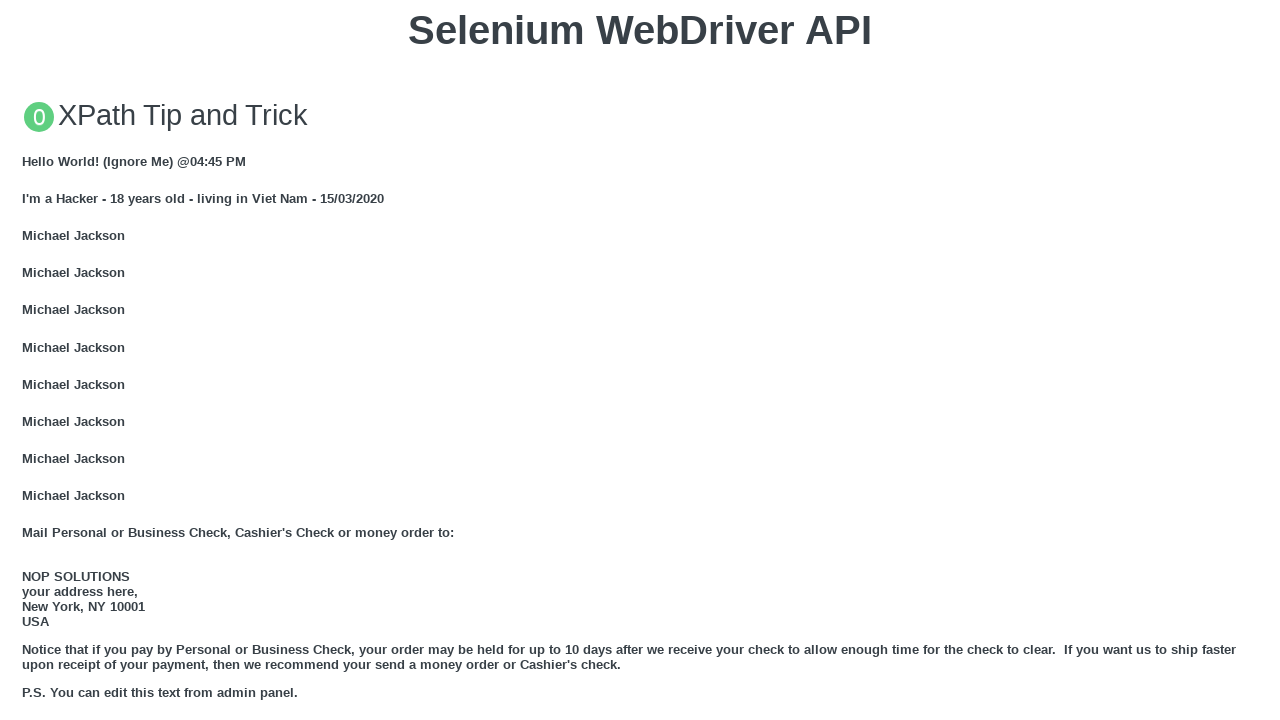

Set up dialog handler to dismiss confirm dialog
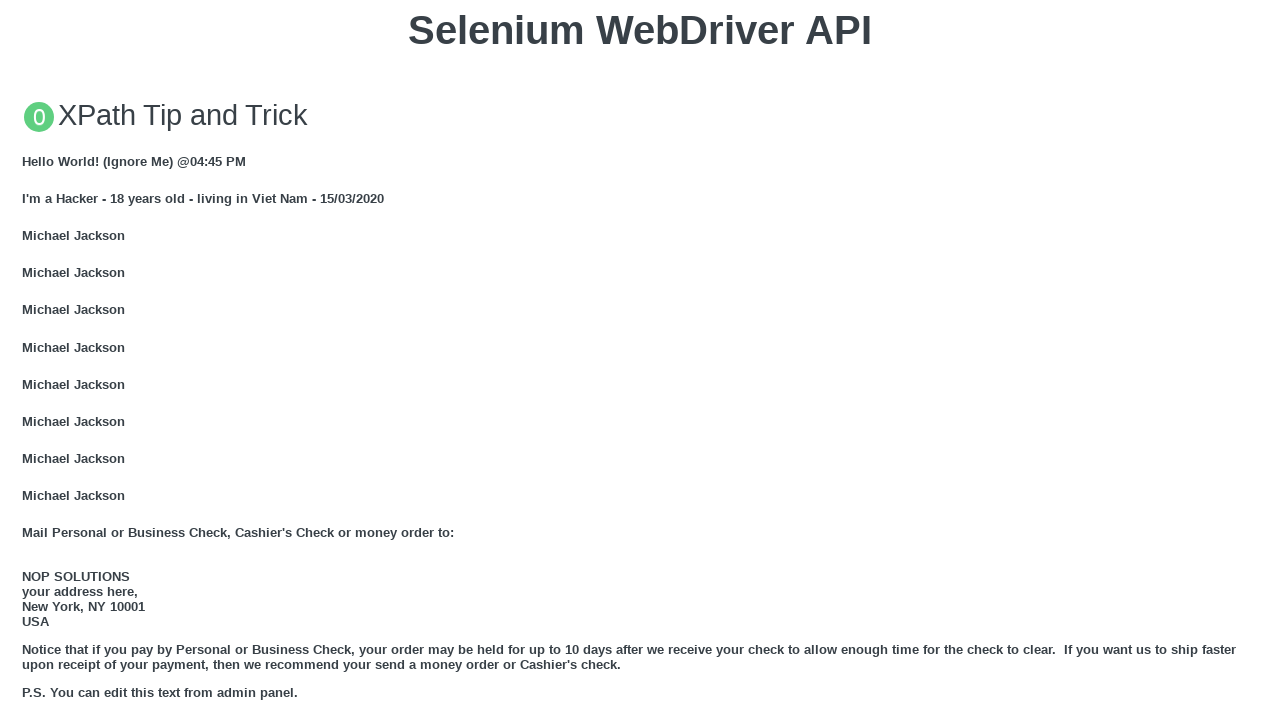

Clicked button to trigger confirm dialog at (640, 360) on button[onclick='jsConfirm()']
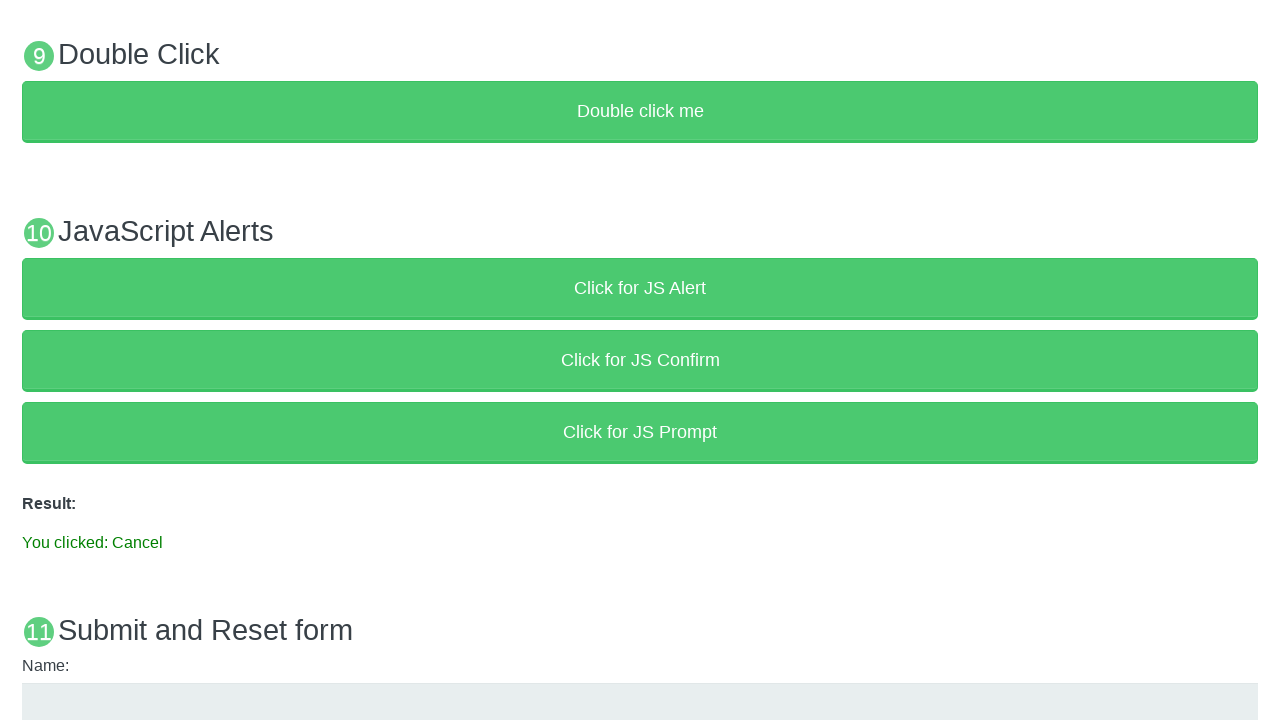

Waited for result element to appear
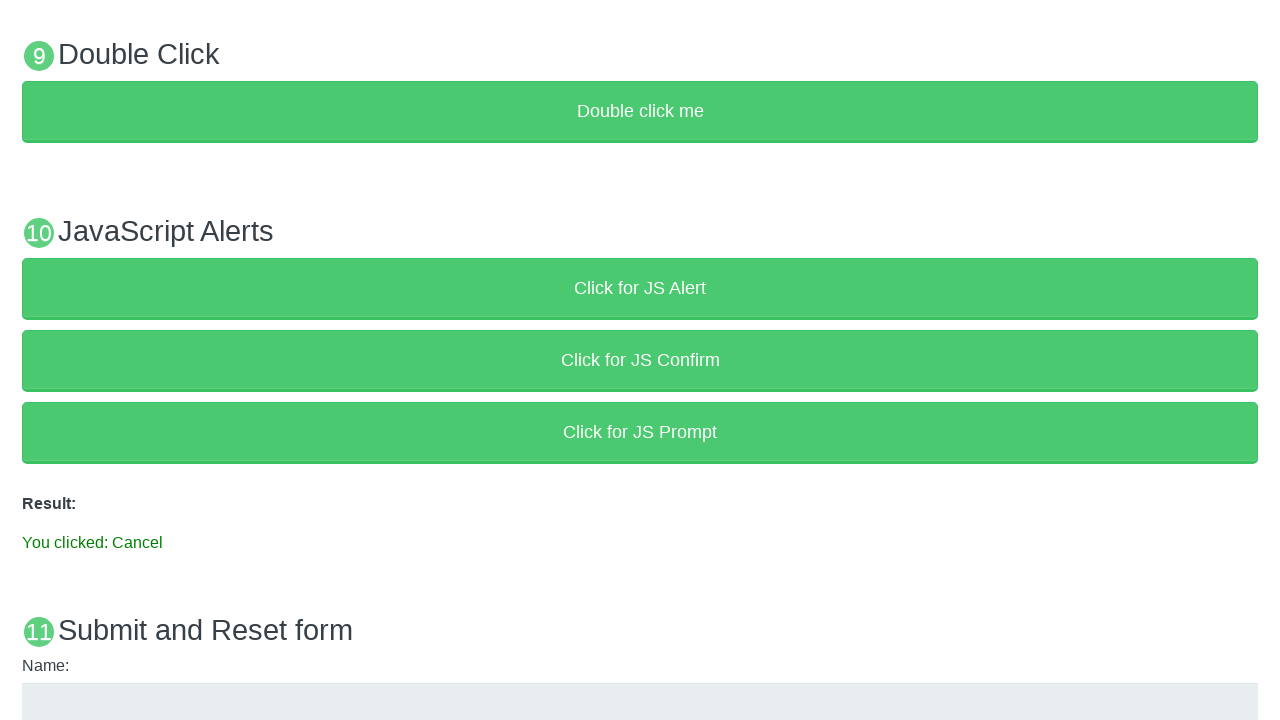

Retrieved result text from page
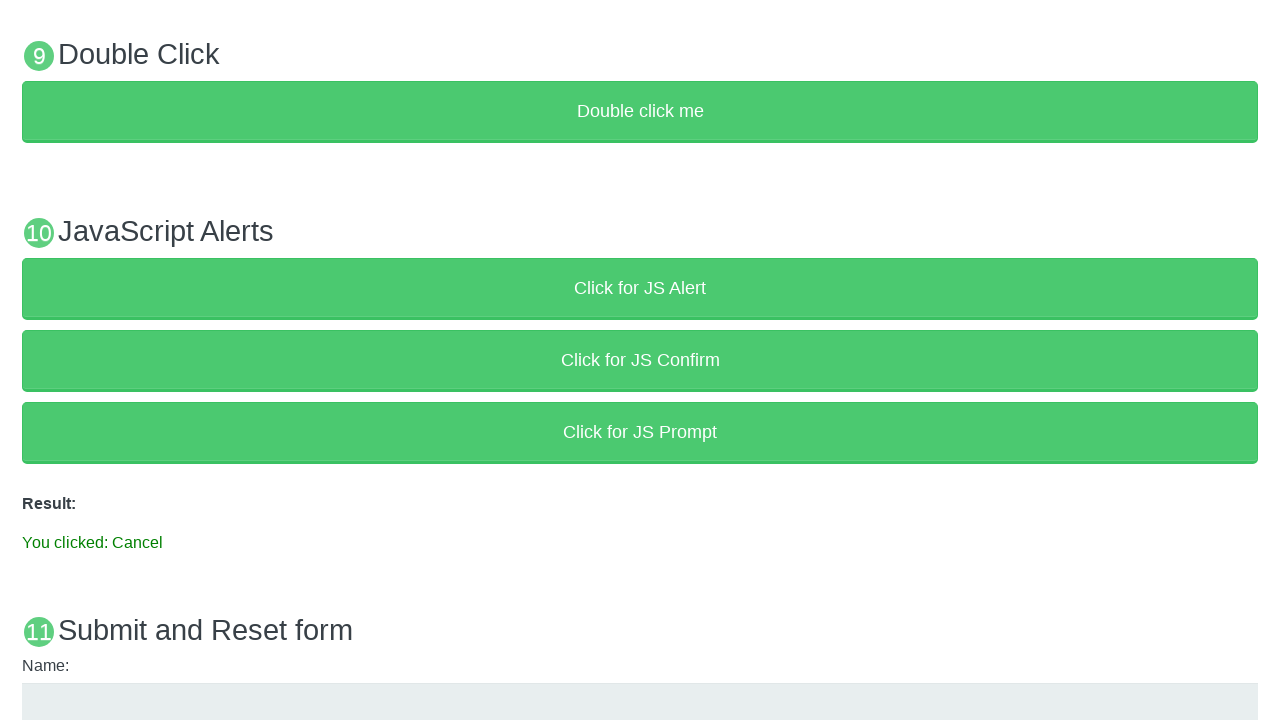

Verified result text shows 'You clicked: Cancel' - confirm was successfully dismissed
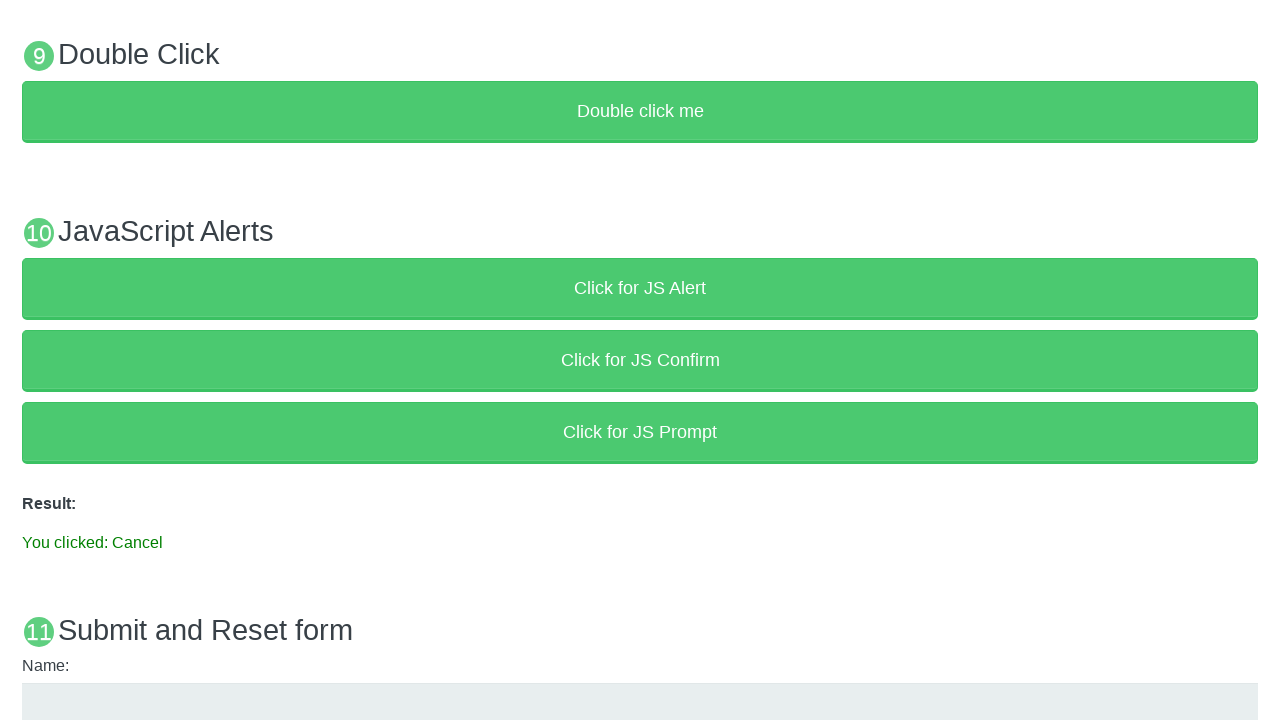

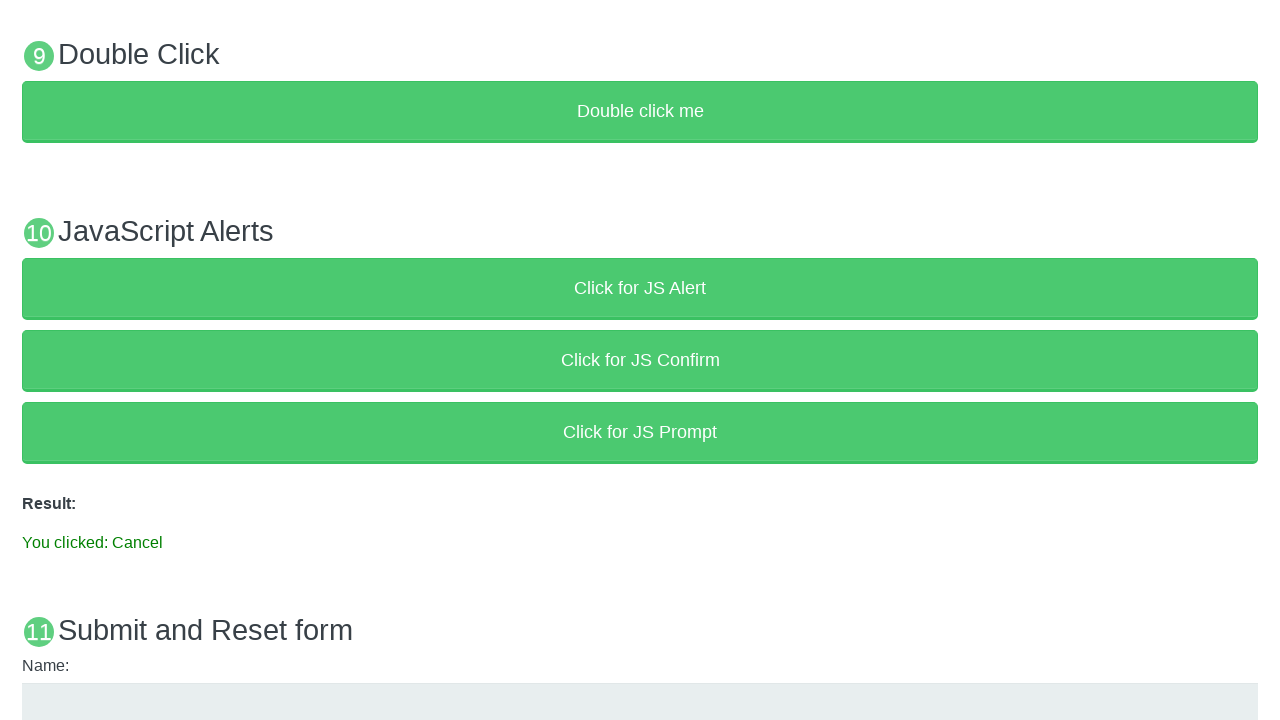